Tests flight booking form by selecting origin/destination airports, date, passenger count, currency, senior citizen discount, and submitting the search

Starting URL: https://rahulshettyacademy.com/dropdownsPractise/

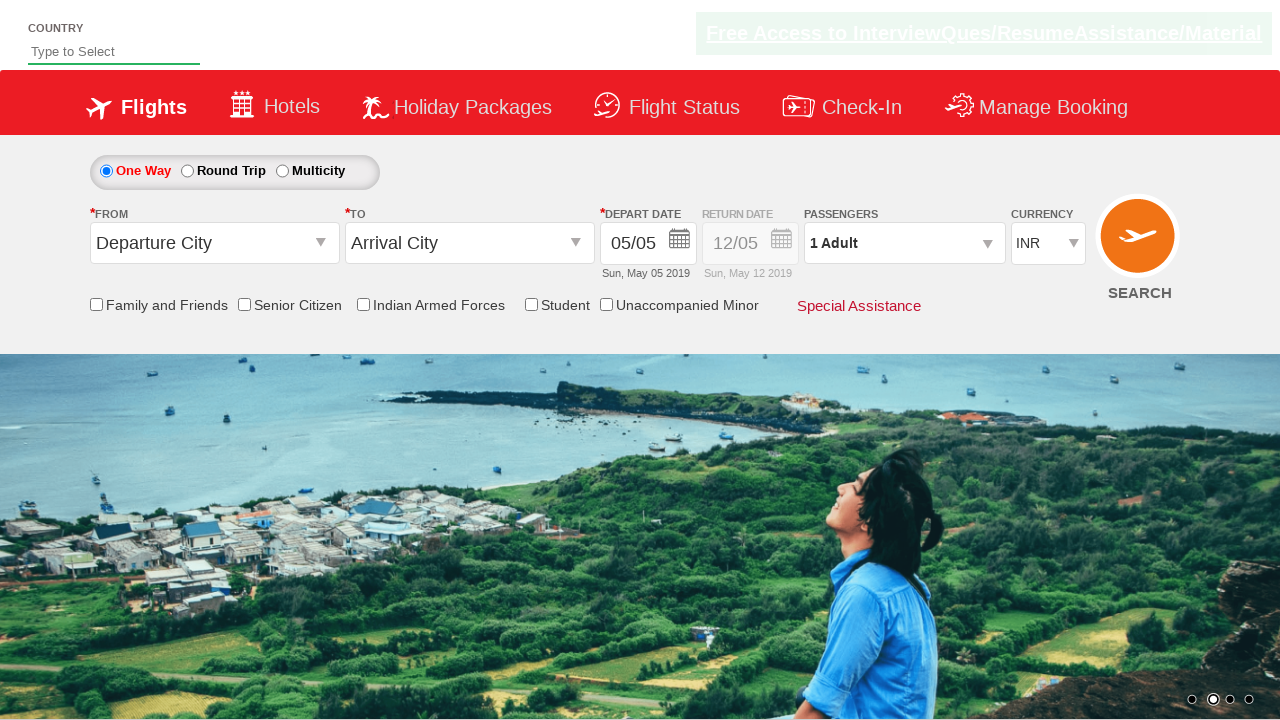

Clicked on origin station dropdown at (214, 243) on #ctl00_mainContent_ddl_originStation1_CTXT
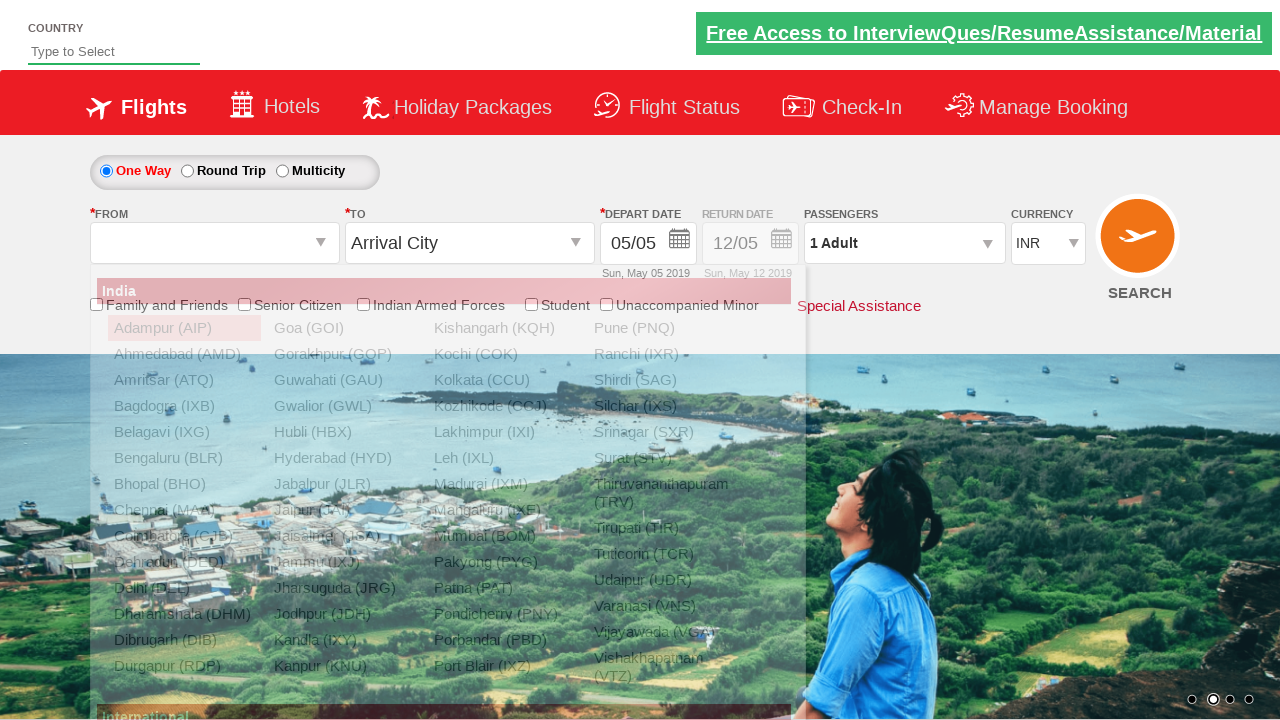

Selected Bangalore (BLR) as origin airport at (184, 458) on xpath=//a[@value='BLR']
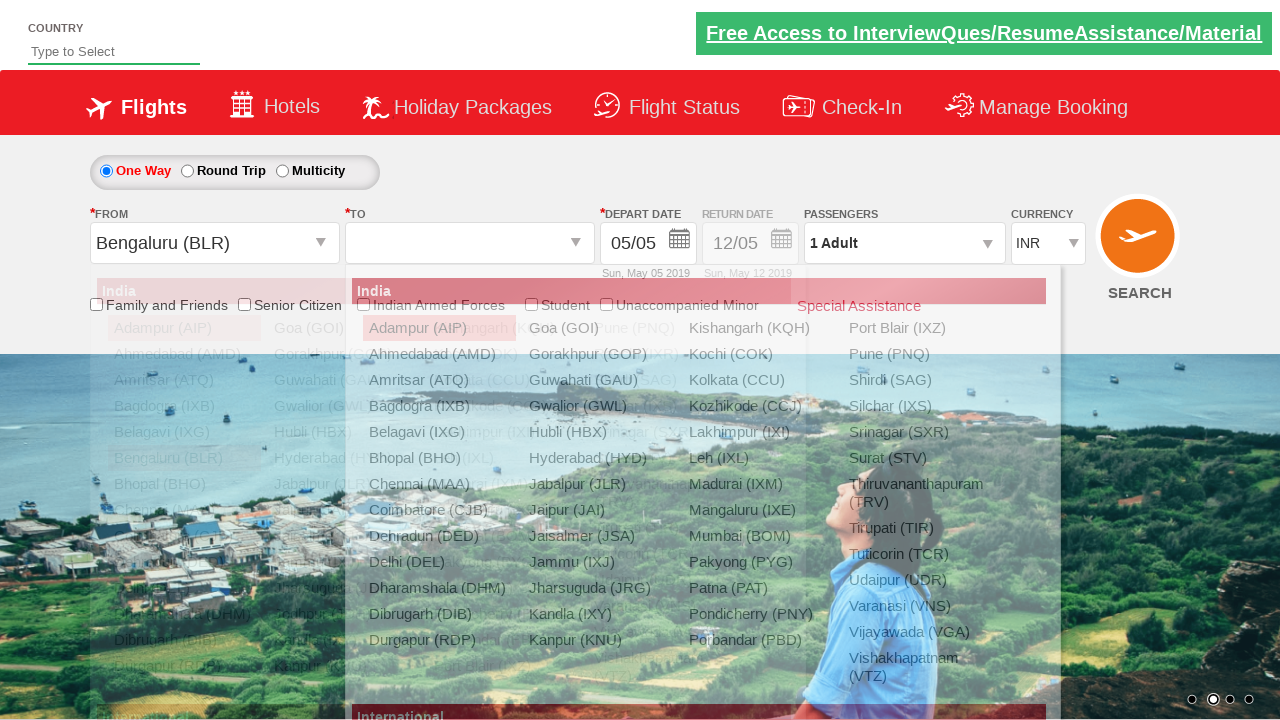

Selected Amritsar (ATQ) as destination airport at (439, 380) on xpath=//div[@id='glsctl00_mainContent_ddl_destinationStation1_CTNR']//a[@value='
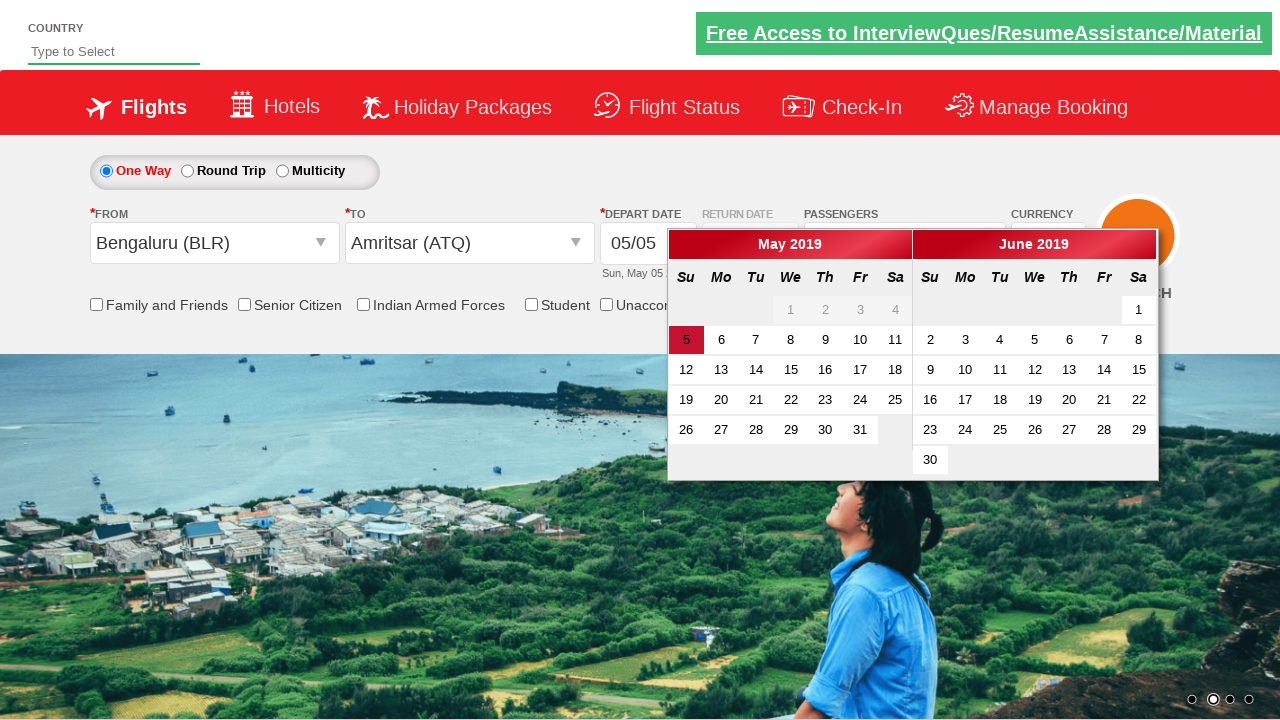

Clicked on date picker at (648, 244) on #ctl00_mainContent_view_date1
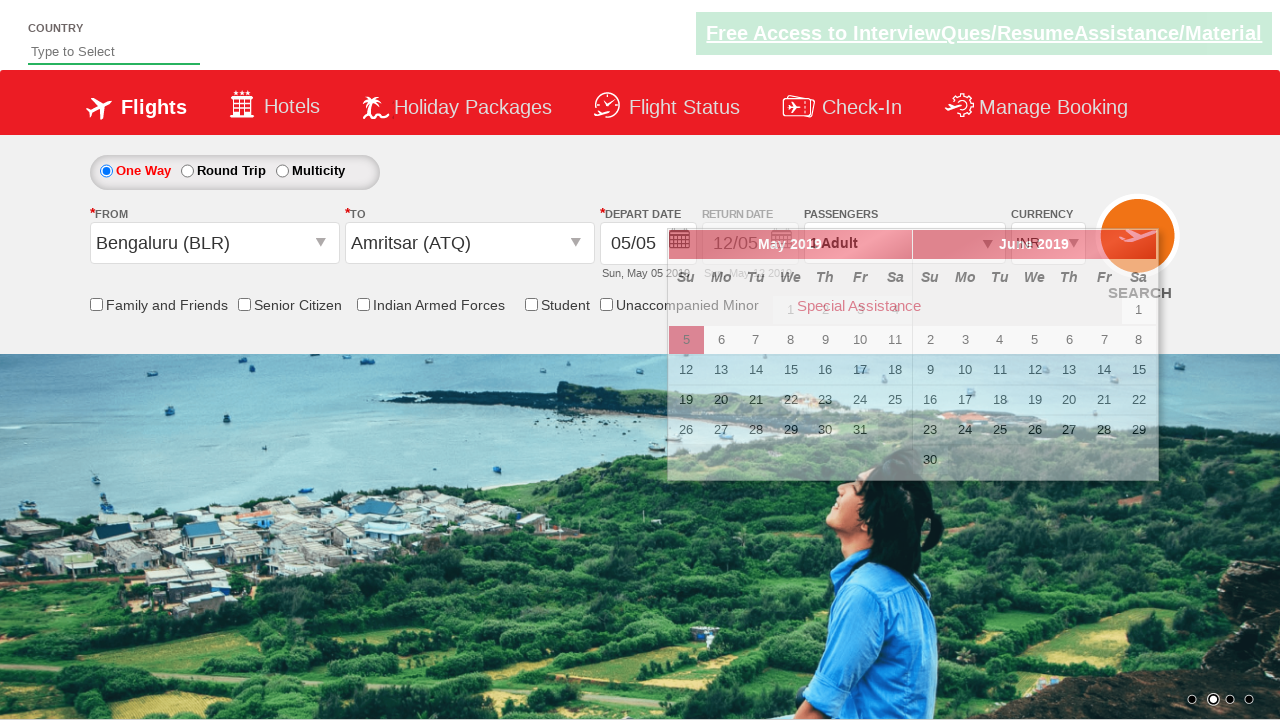

Selected today's date at (686, 340) on a[class*='ui-state-active']
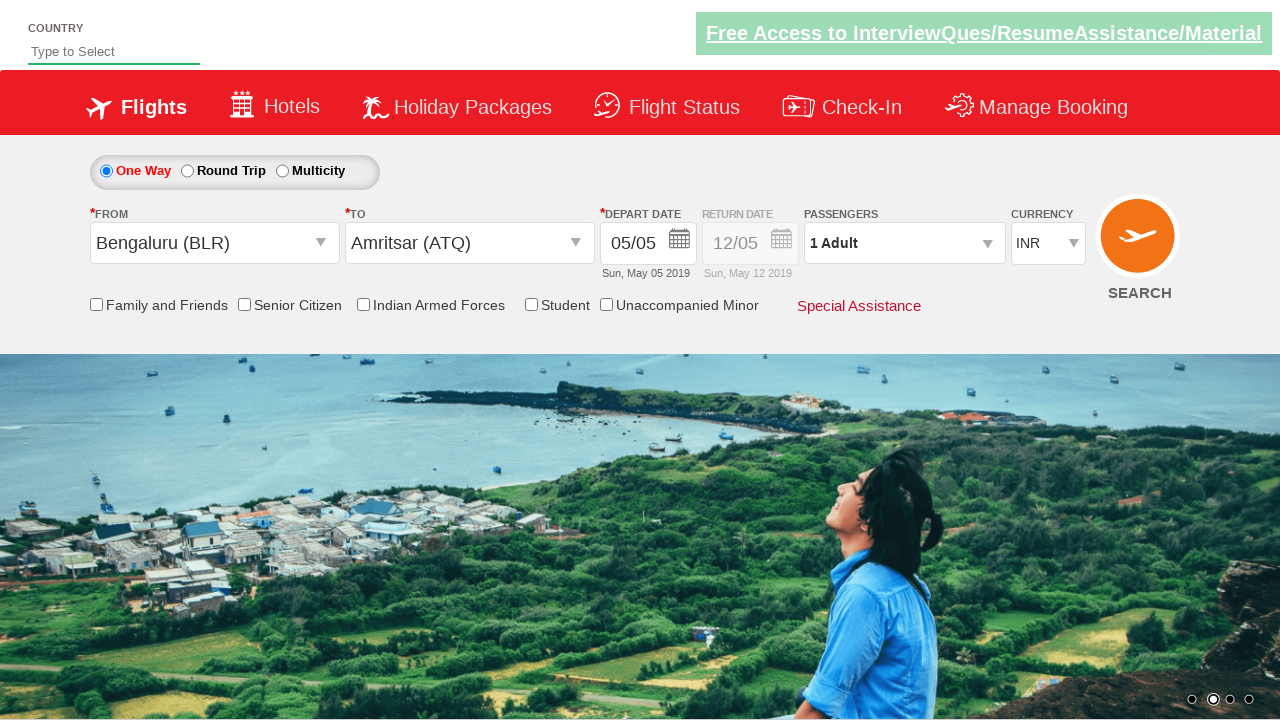

Clicked on passenger info dropdown at (904, 243) on #divpaxinfo
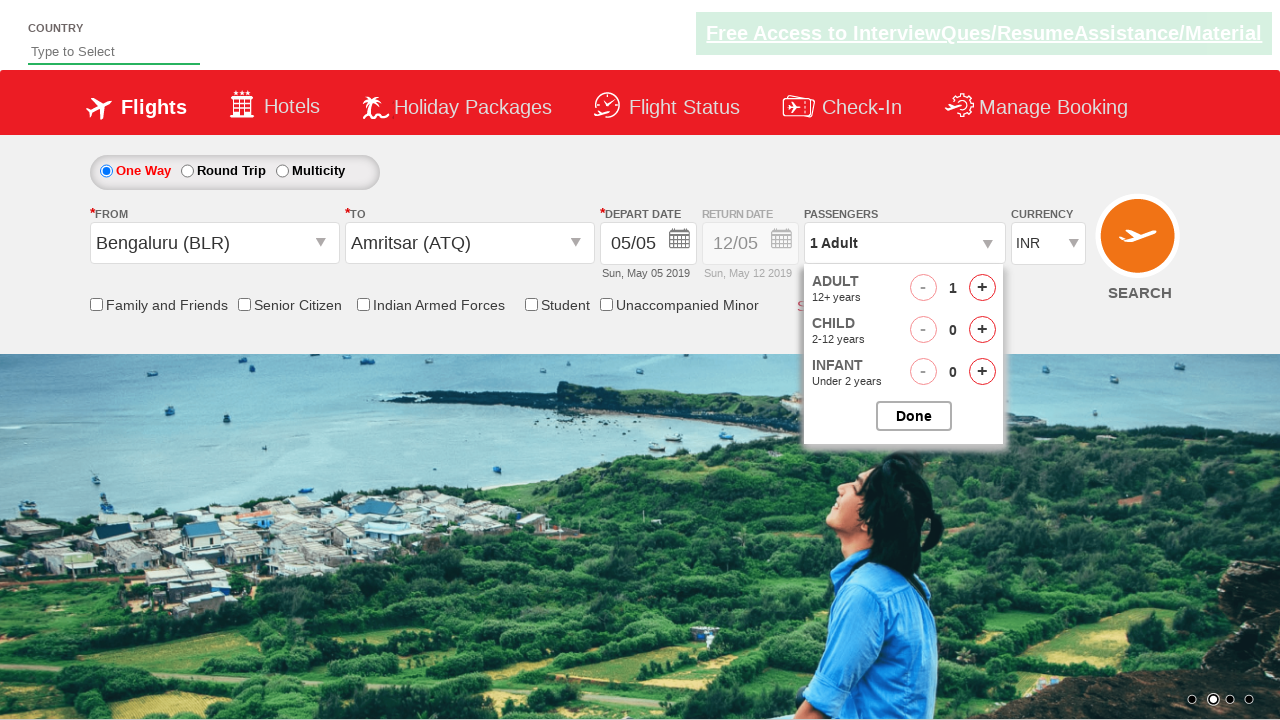

Incremented adult count (iteration 1/6) at (982, 288) on #hrefIncAdt
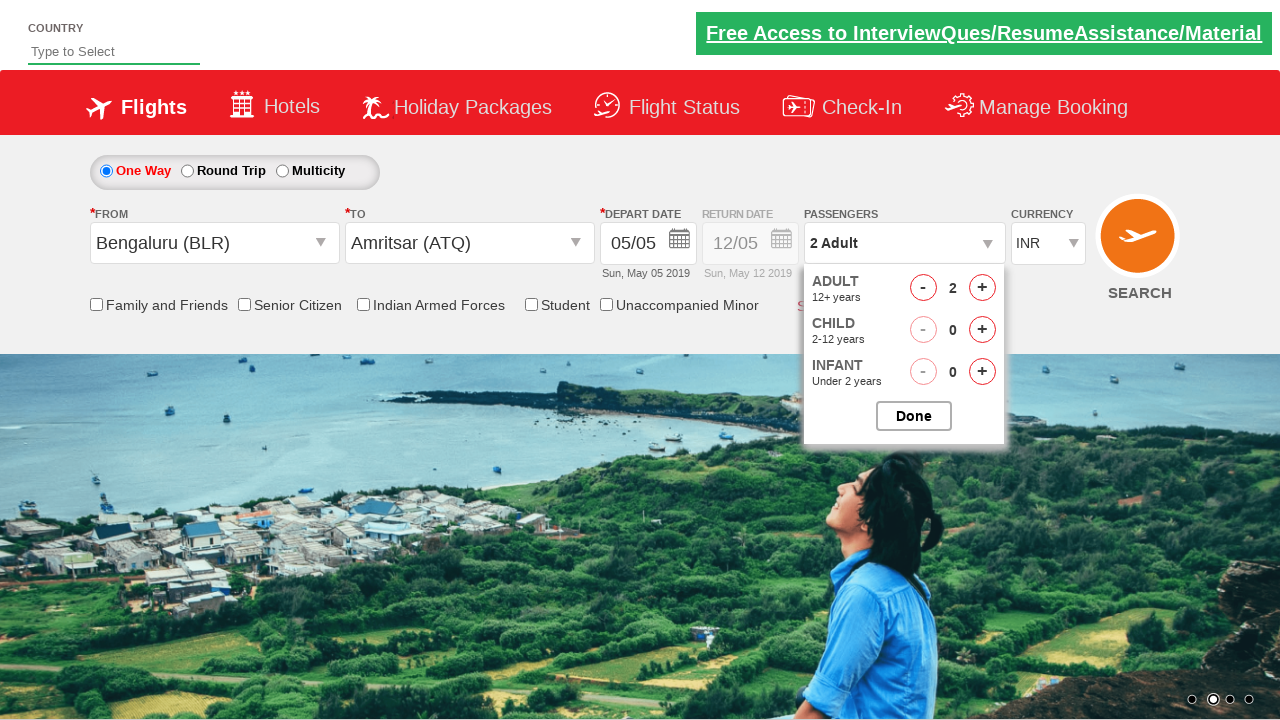

Incremented adult count (iteration 2/6) at (982, 288) on #hrefIncAdt
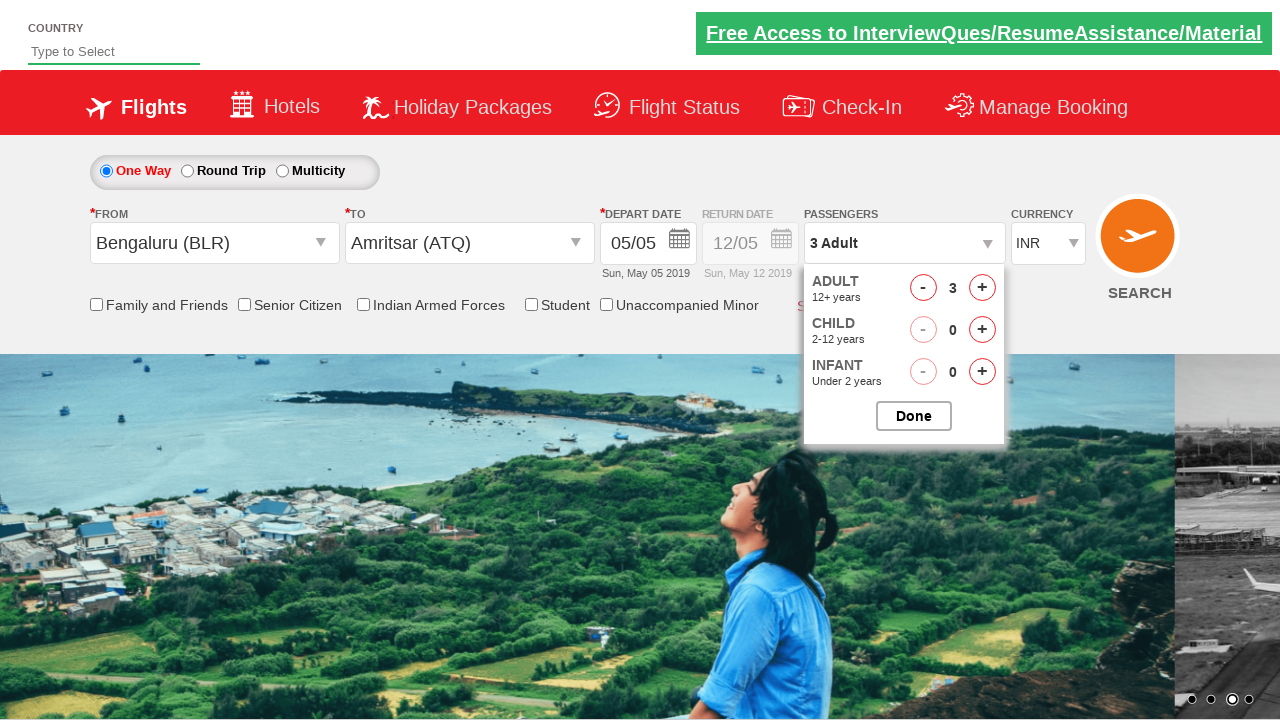

Incremented adult count (iteration 3/6) at (982, 288) on #hrefIncAdt
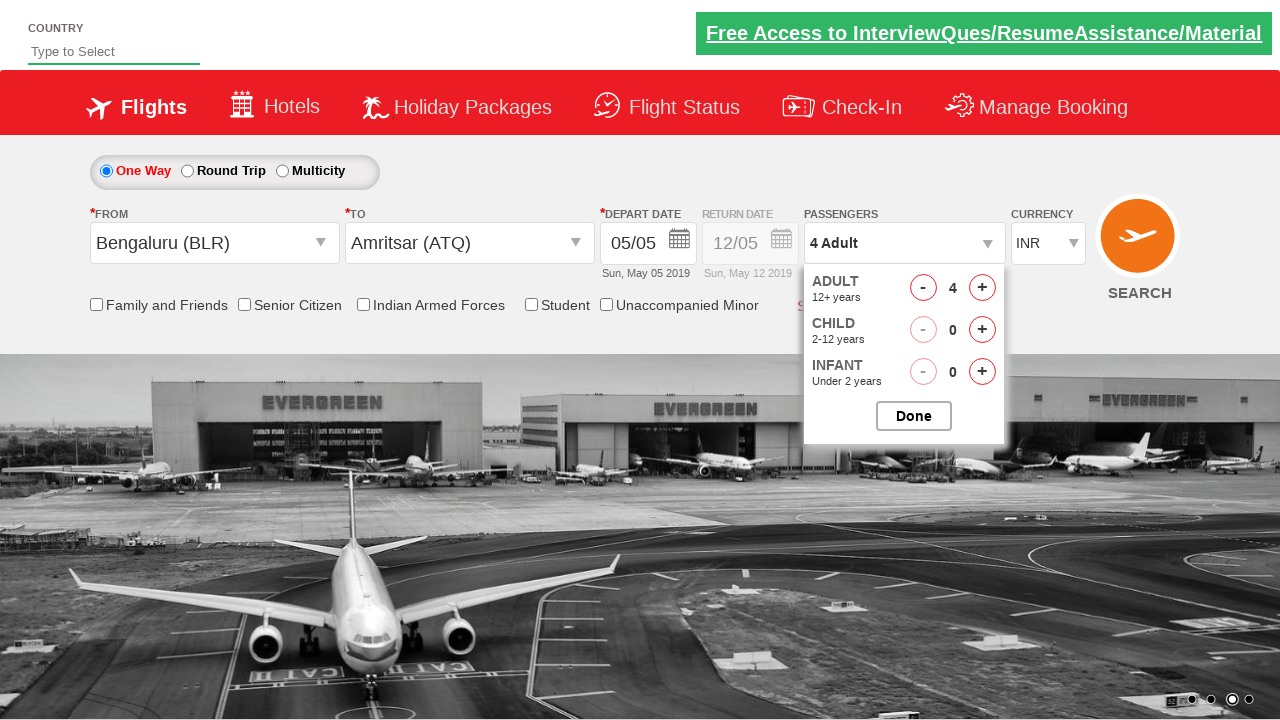

Incremented adult count (iteration 4/6) at (982, 288) on #hrefIncAdt
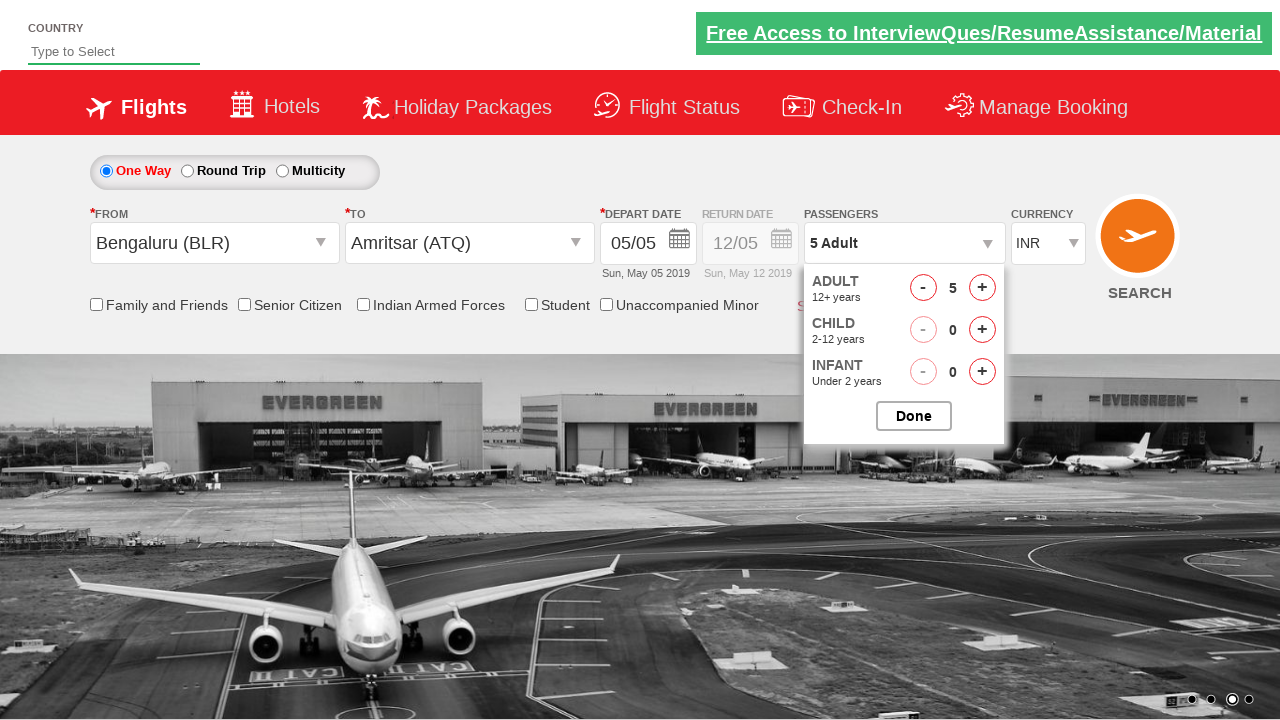

Incremented adult count (iteration 5/6) at (982, 288) on #hrefIncAdt
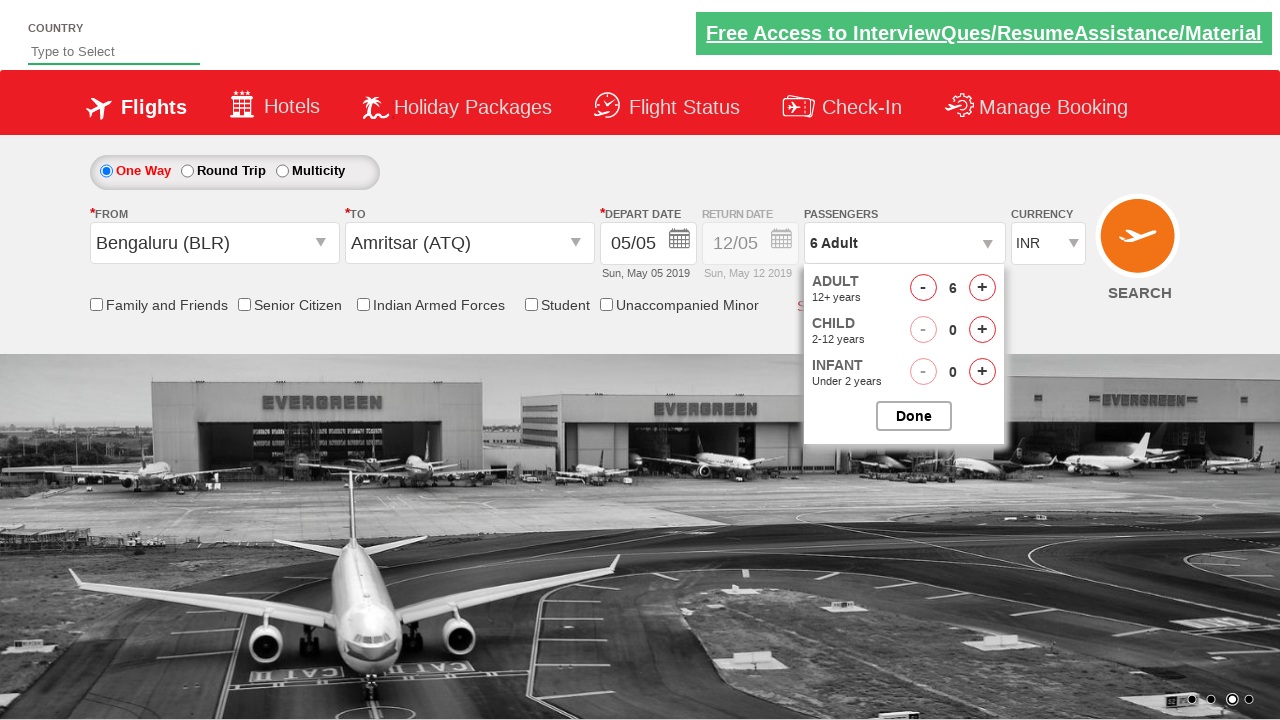

Incremented adult count (iteration 6/6) at (982, 288) on #hrefIncAdt
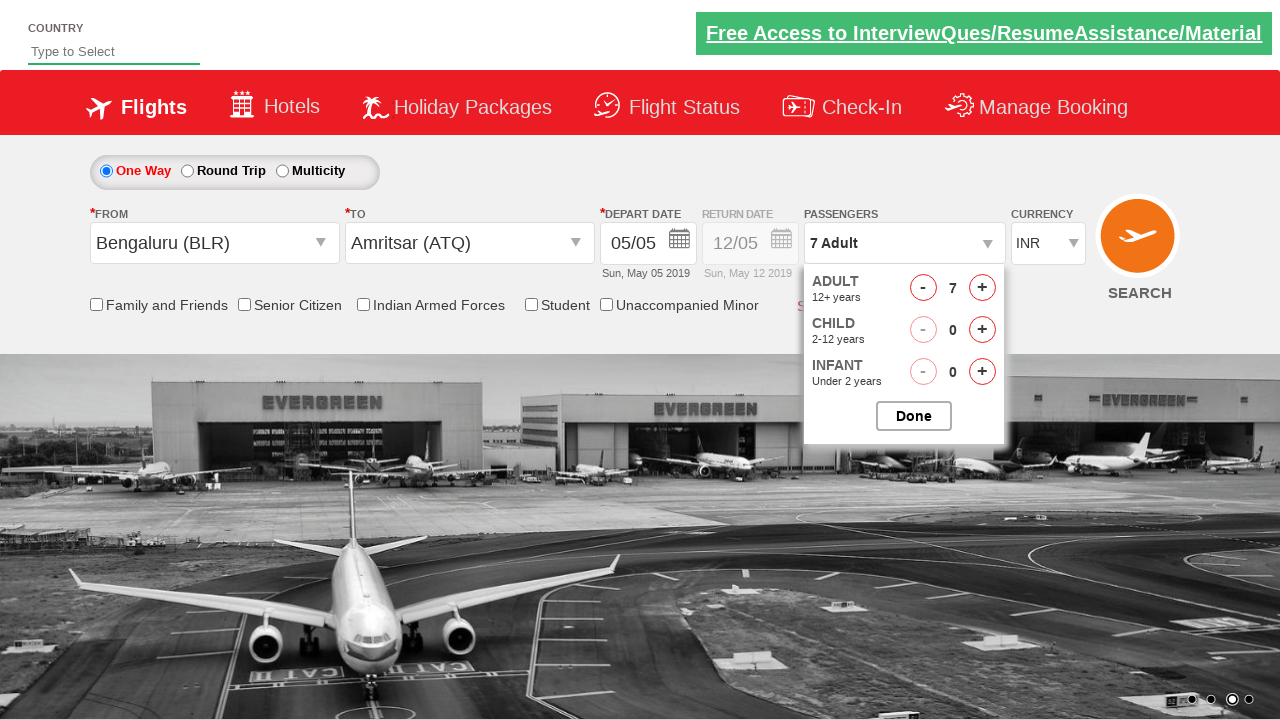

Closed passenger selection dialog at (914, 416) on #btnclosepaxoption
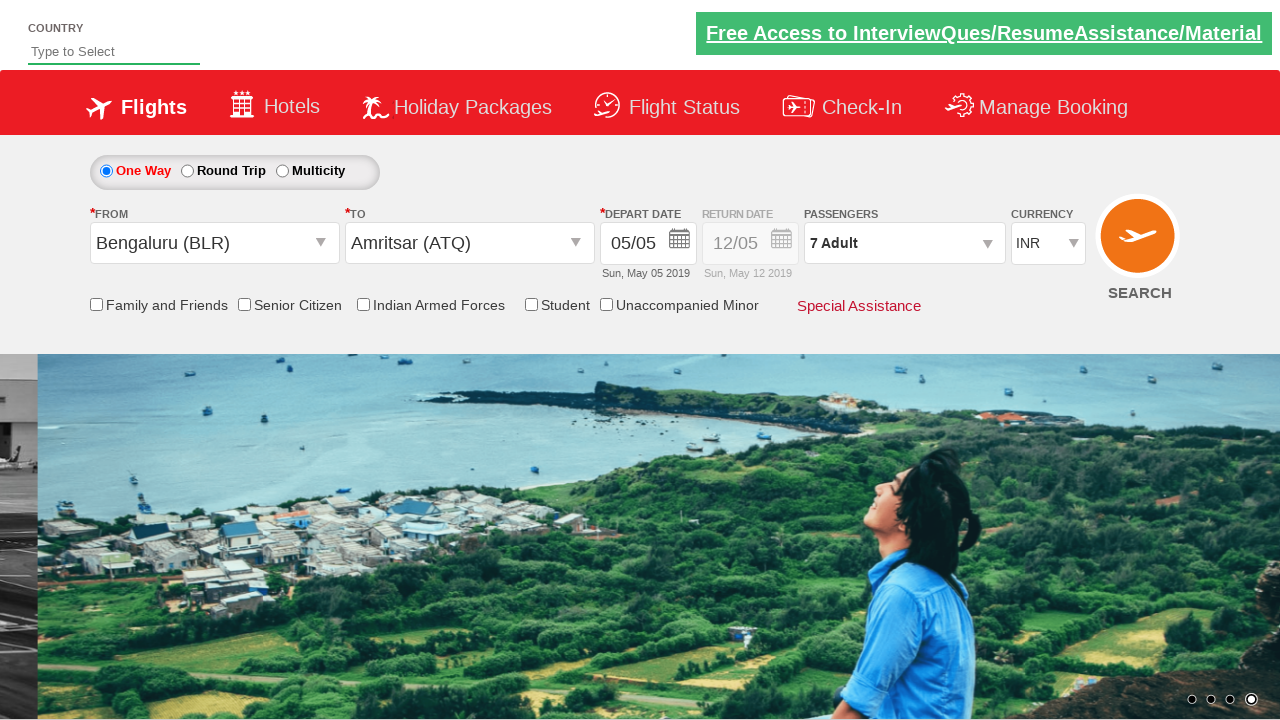

Selected currency from dropdown (index 1) on select[name*='ListCurrency']
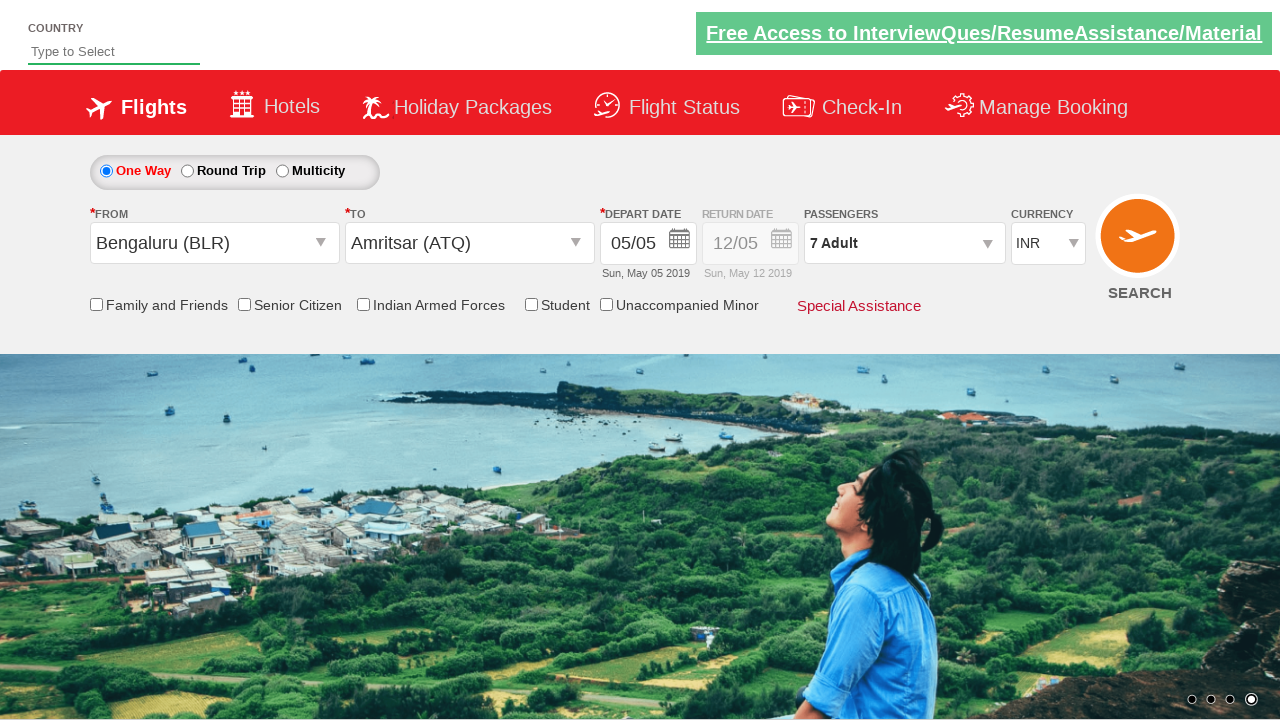

Checked Senior Citizen Discount checkbox at (244, 304) on input[name*='chk_SeniorCitizenDiscount']
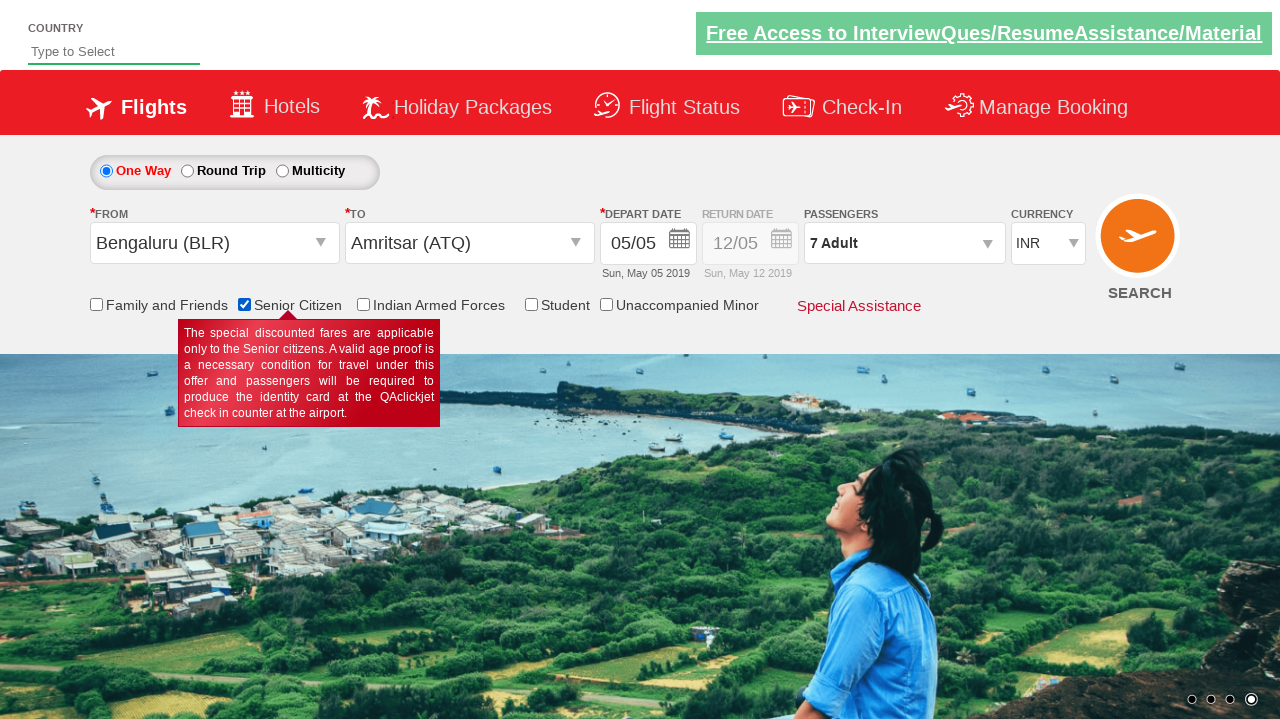

Clicked search/find flights button to submit form at (1140, 245) on input[name*='FindFlights']
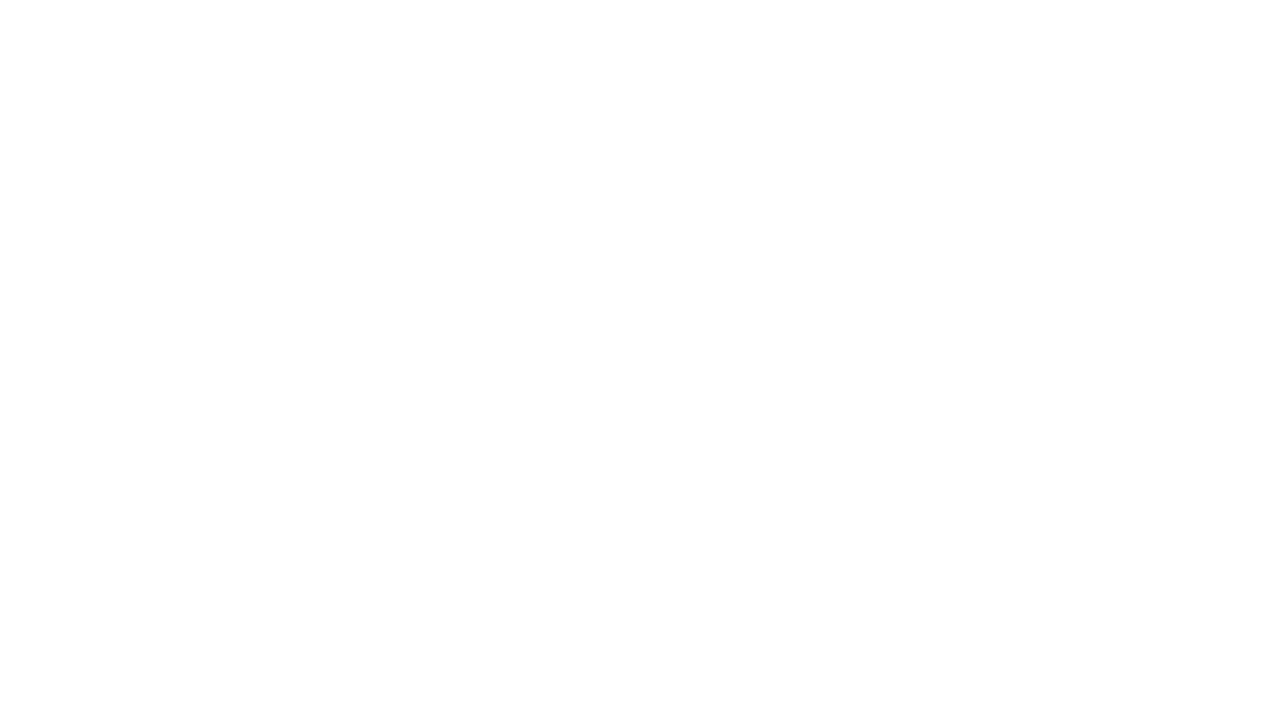

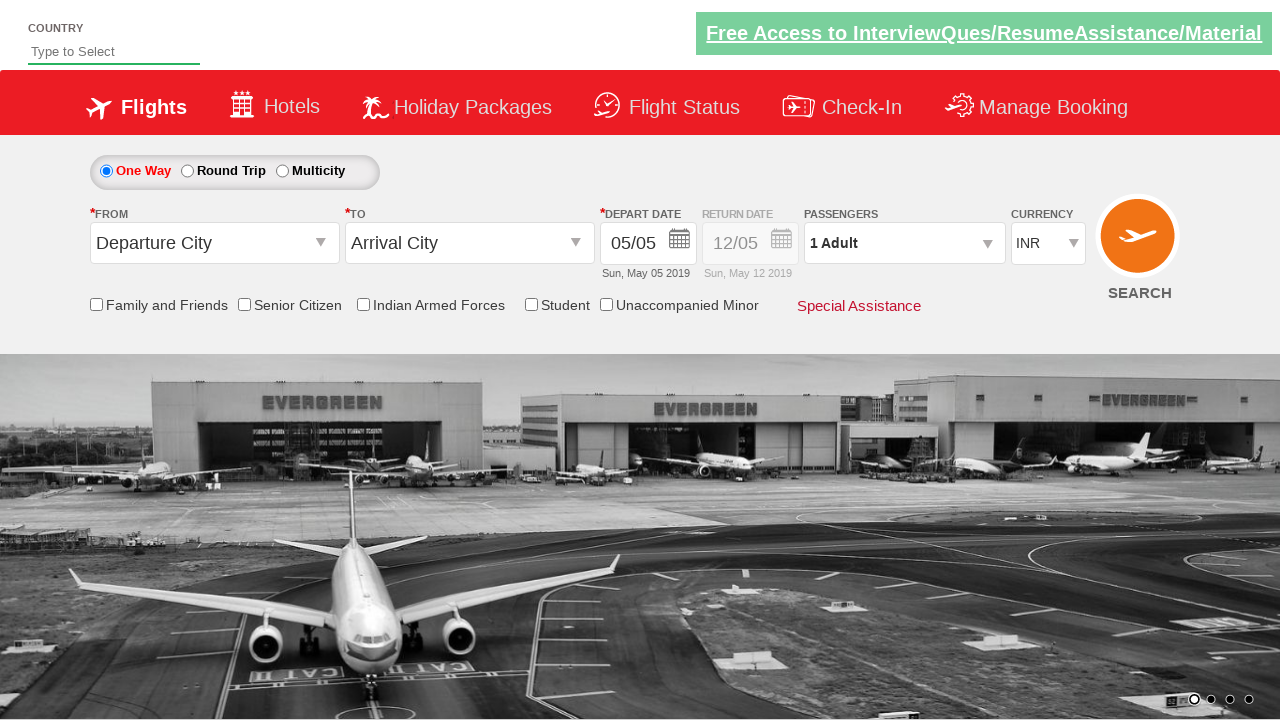